Tests triangle calculator validation with negative value input (-1)

Starting URL: https://do.tusur.ru/qa-test2/

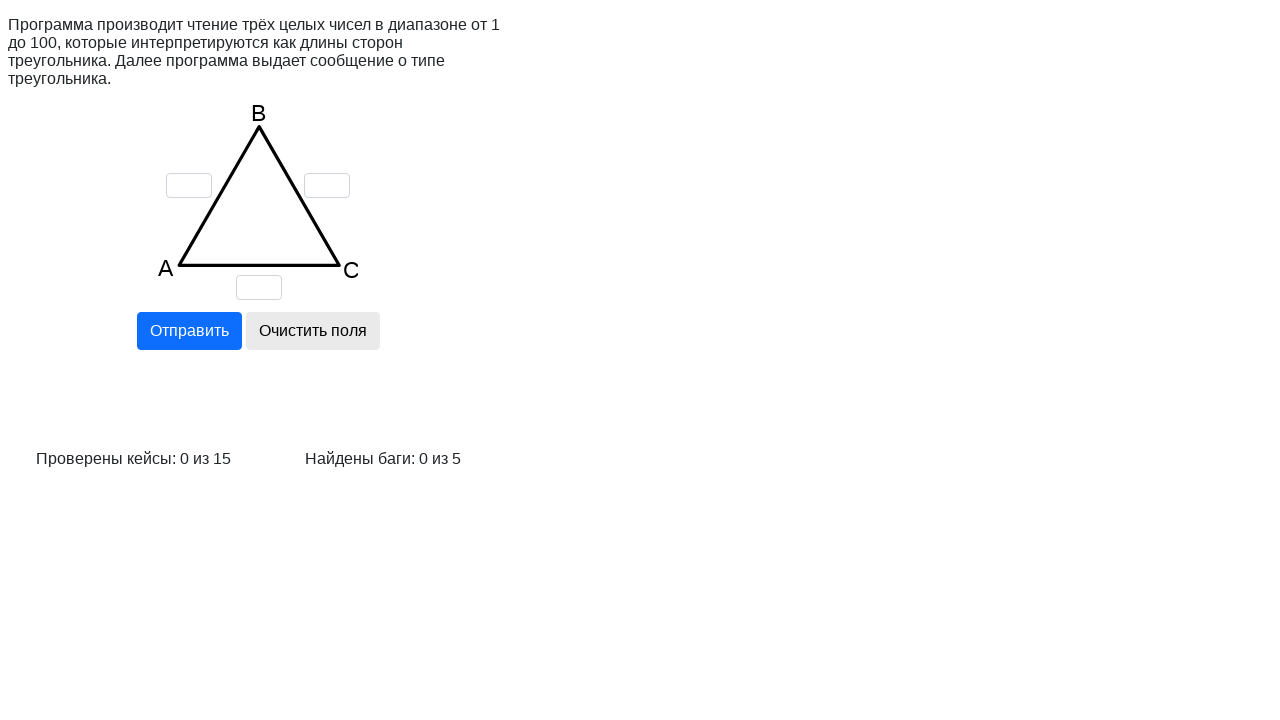

Cleared input field 'a' on input[name='a']
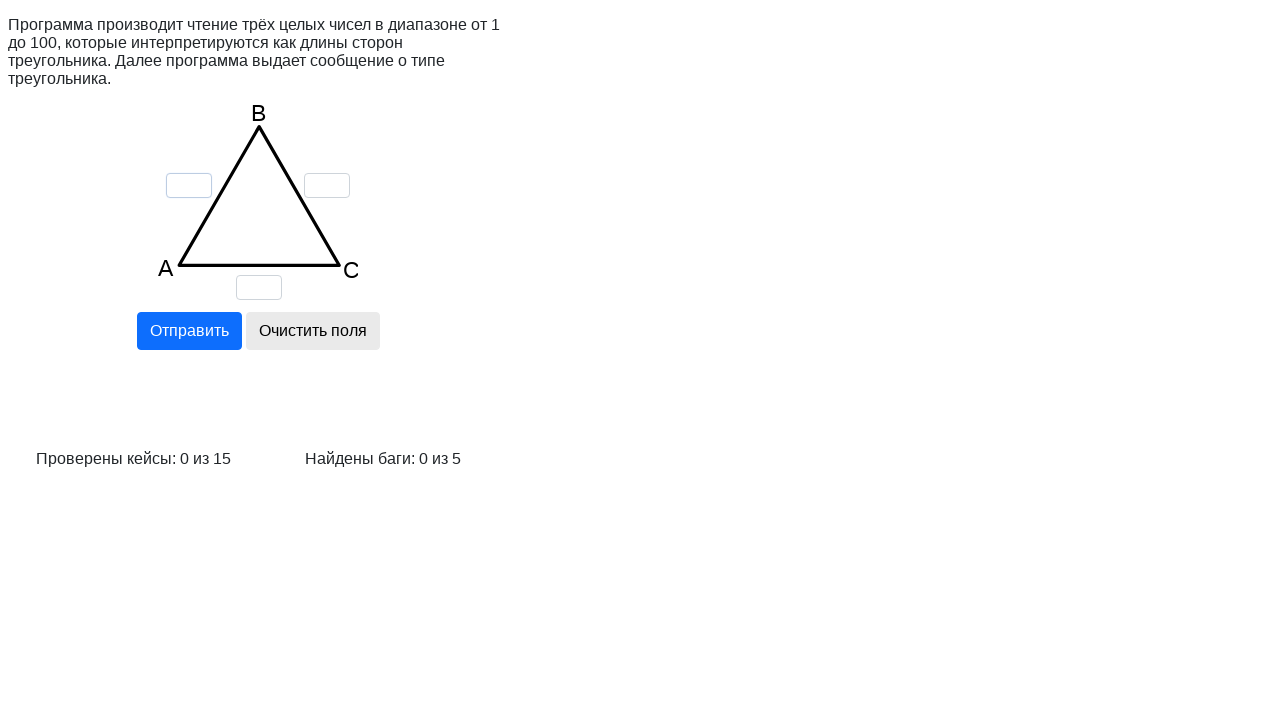

Cleared input field 'b' on input[name='b']
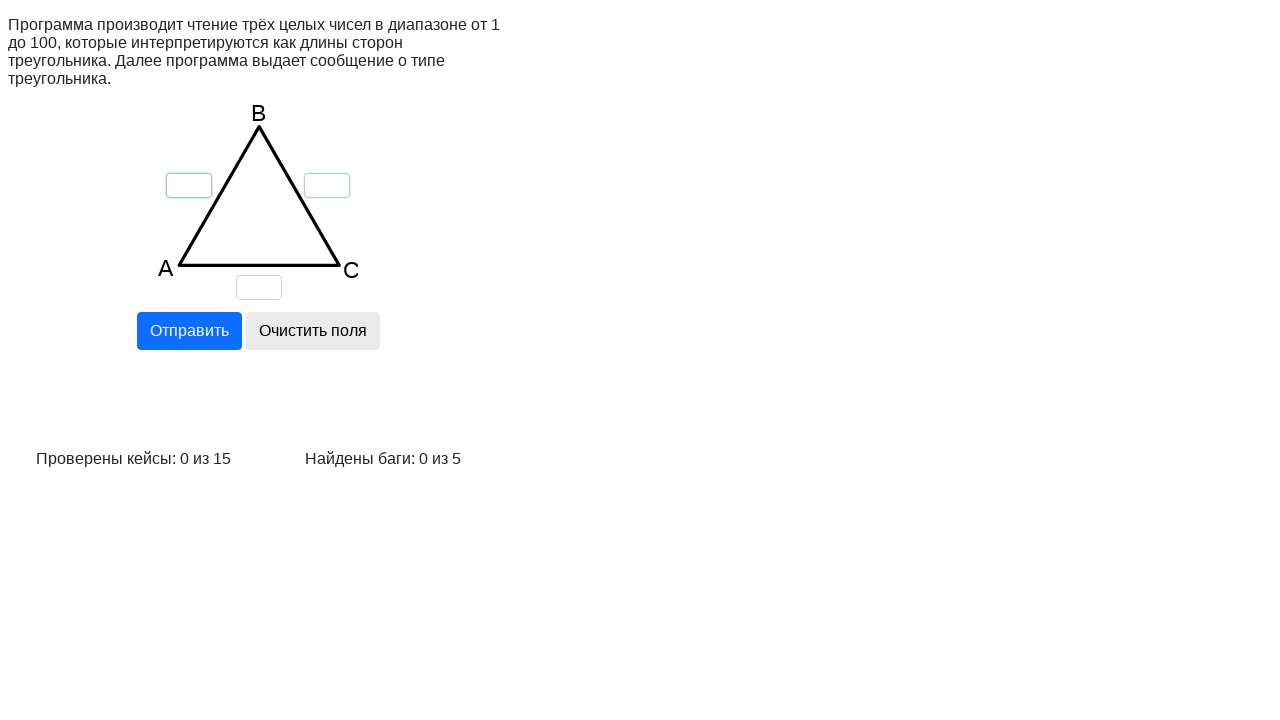

Cleared input field 'c' on input[name='c']
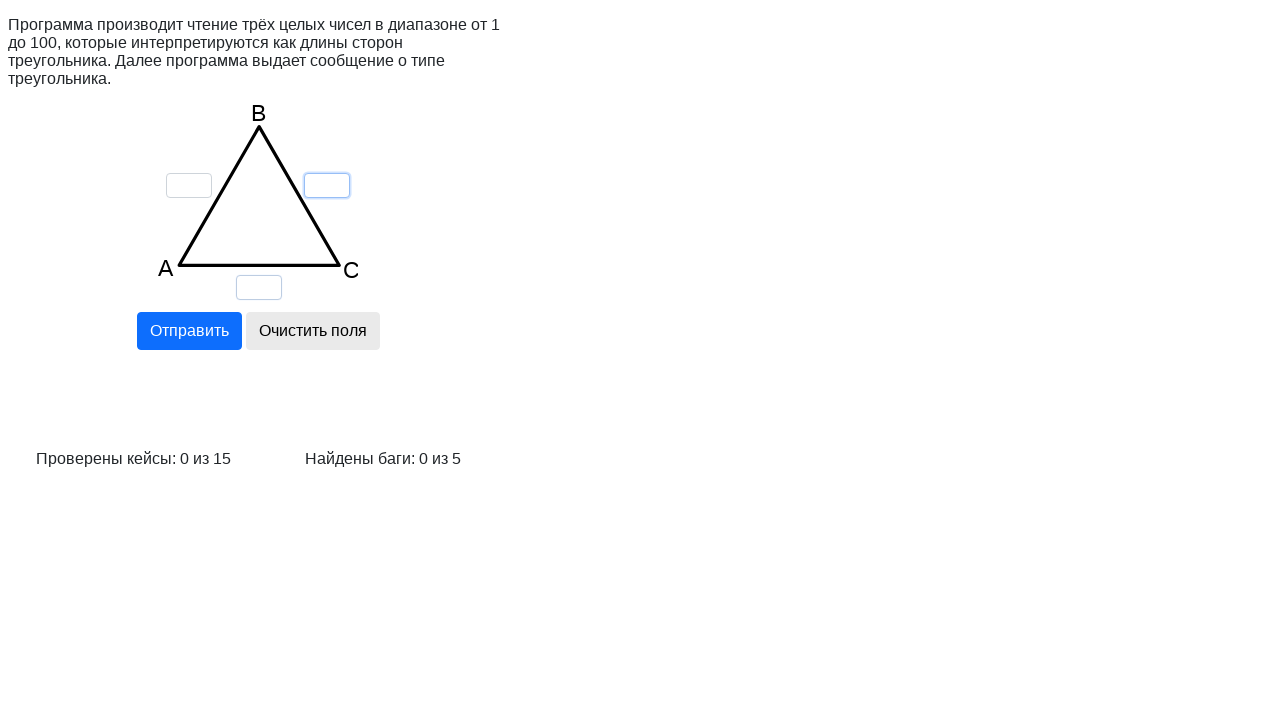

Filled input field 'a' with value '1' on input[name='a']
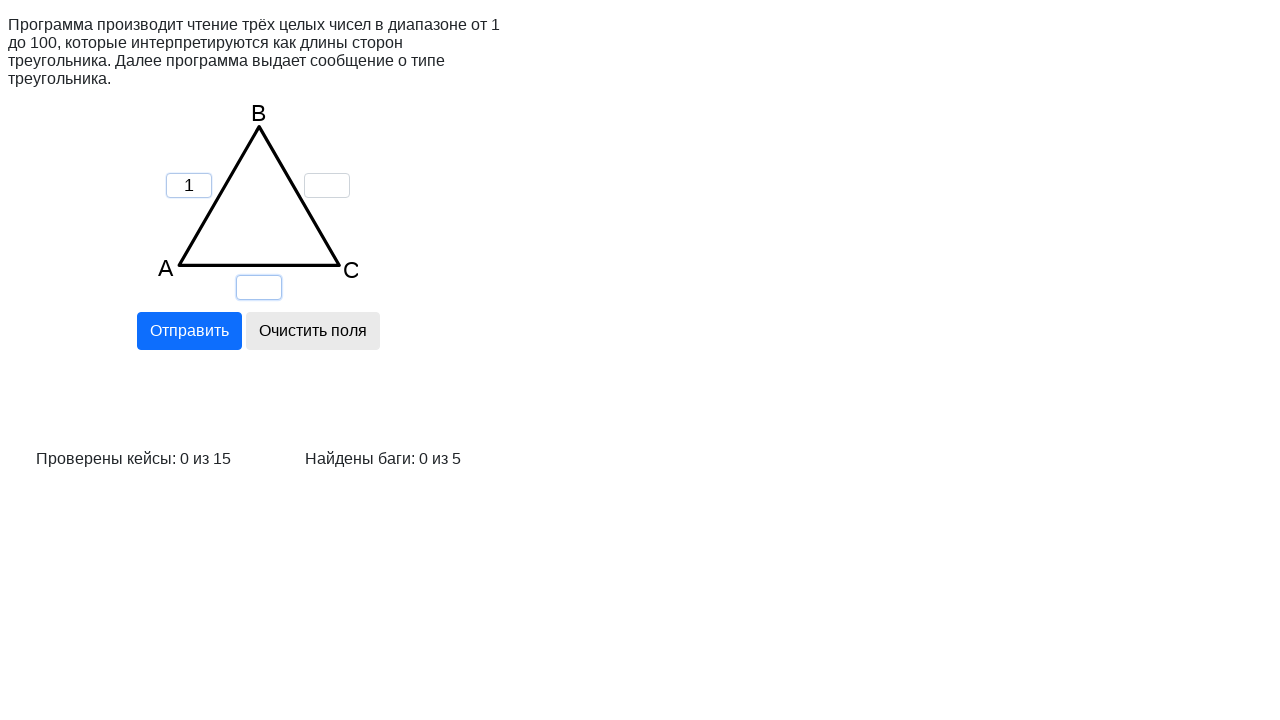

Filled input field 'b' with value '1' on input[name='b']
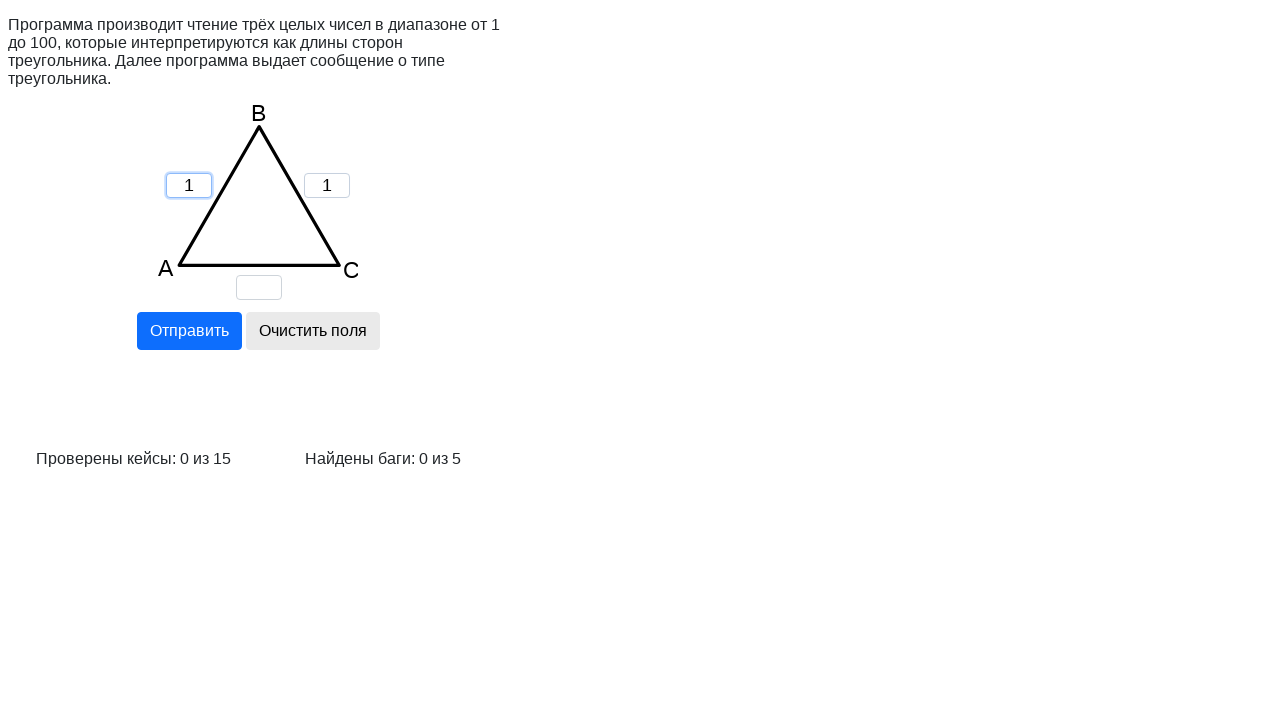

Filled input field 'c' with negative value '-1' on input[name='c']
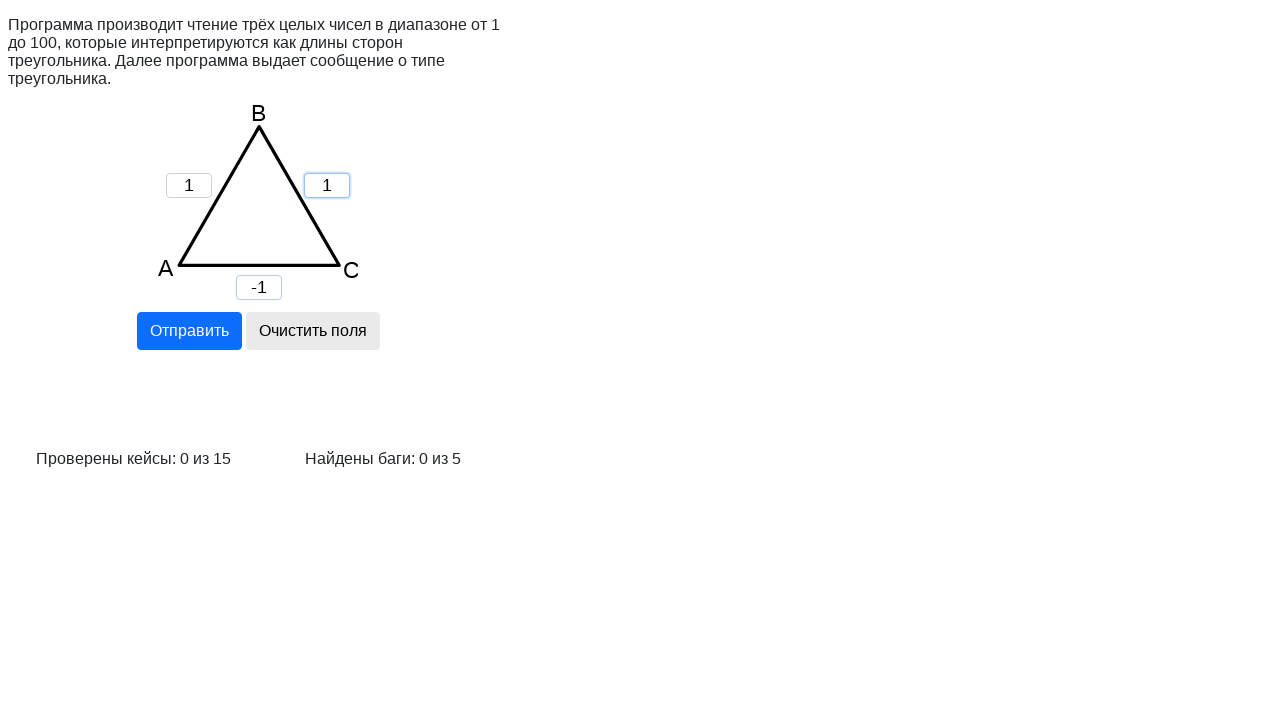

Clicked calculate button at (189, 331) on input[name='calc']
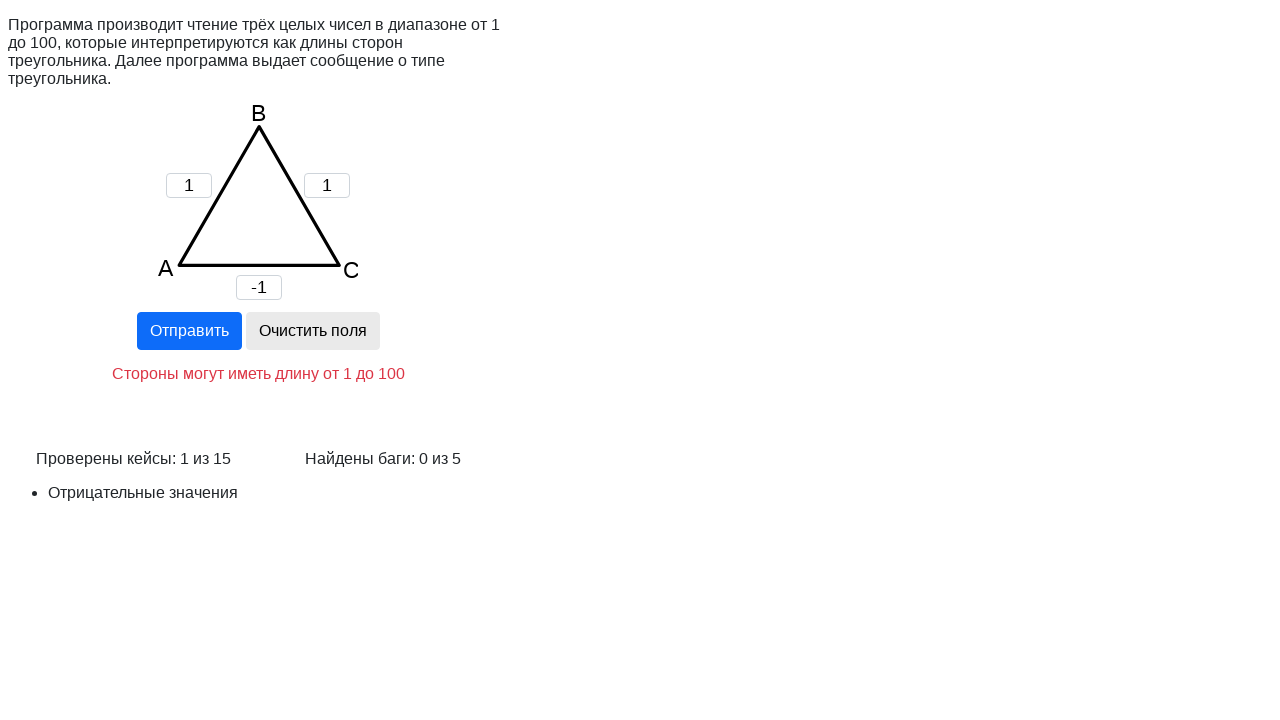

Validation message 'Отрицательные значения' (Negative values) appeared
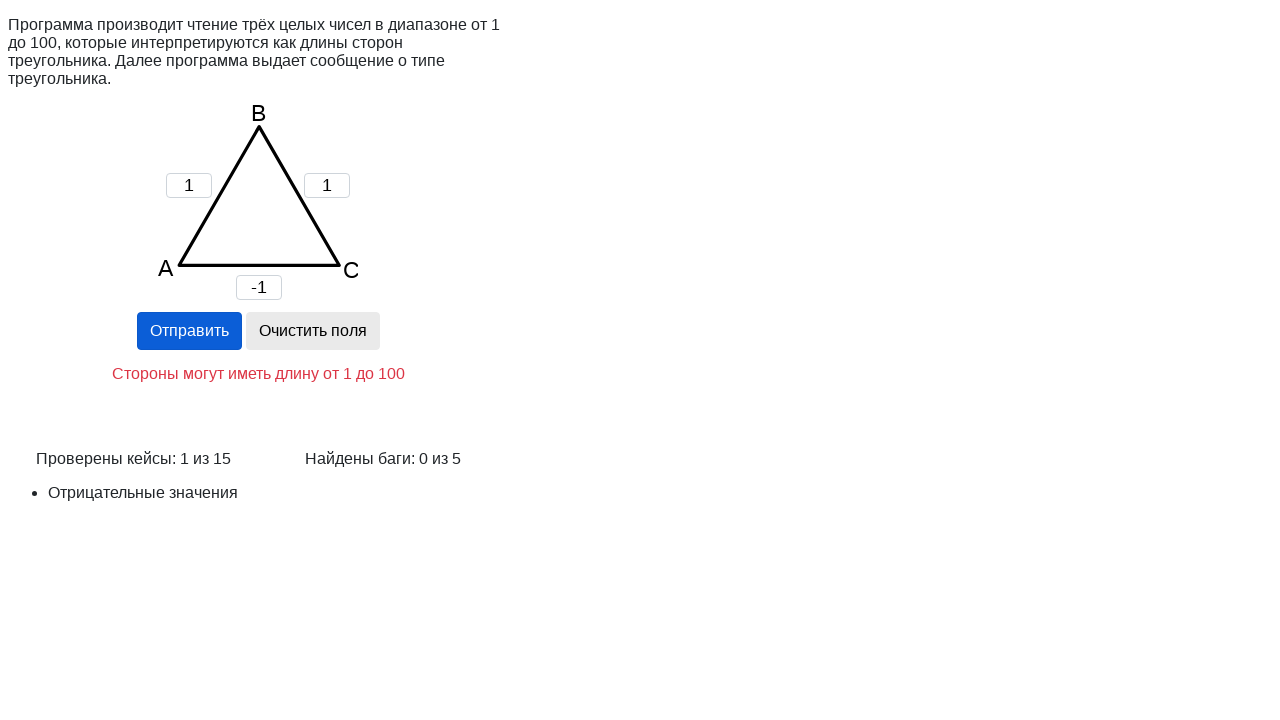

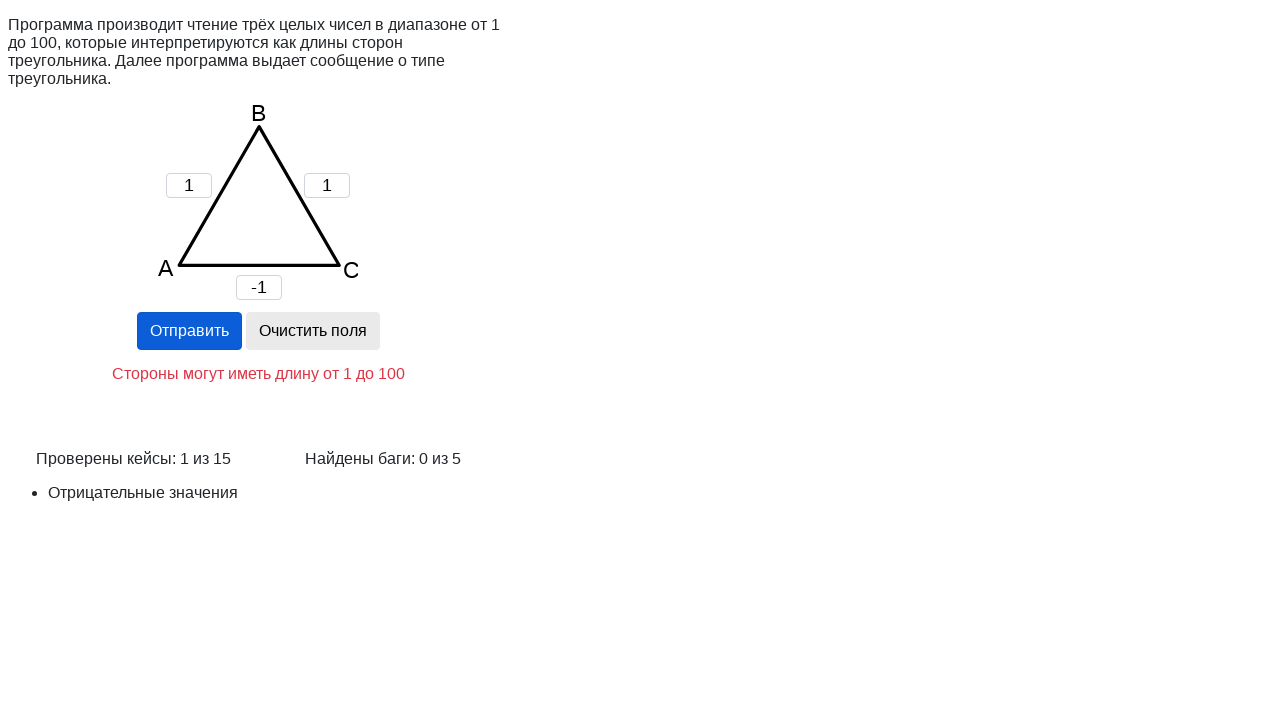